Tests adding vegetables (Cucumber, Brocolli, Beetroot, Tomato) to cart by matching product names after stripping the weight suffix, then stops after finding all items.

Starting URL: https://rahulshettyacademy.com/seleniumPractise/#/

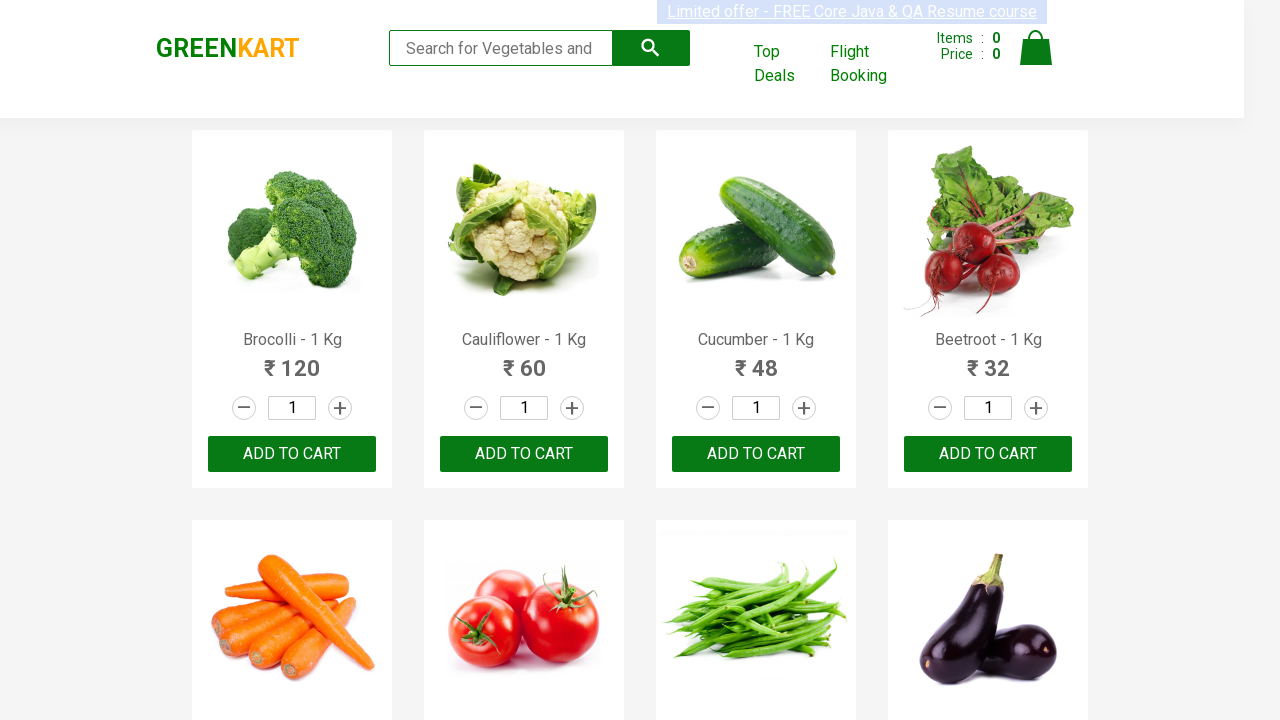

Waited for product names to load
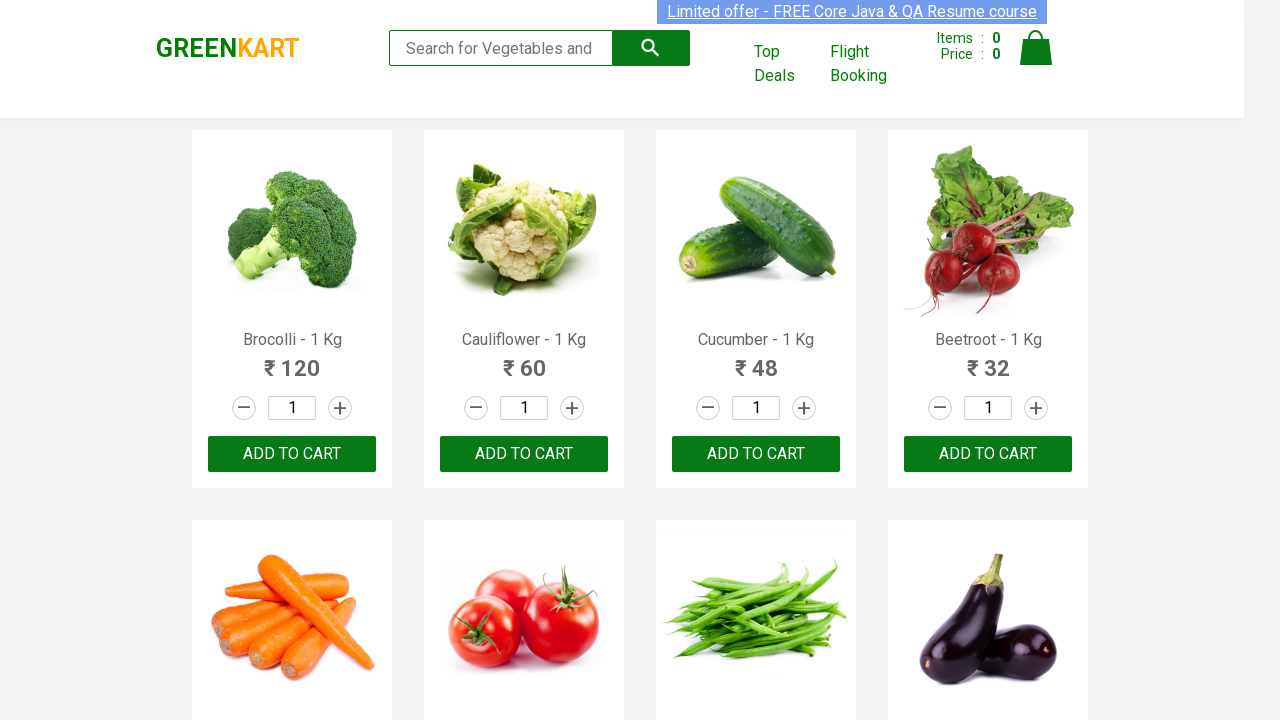

Retrieved all product name elements
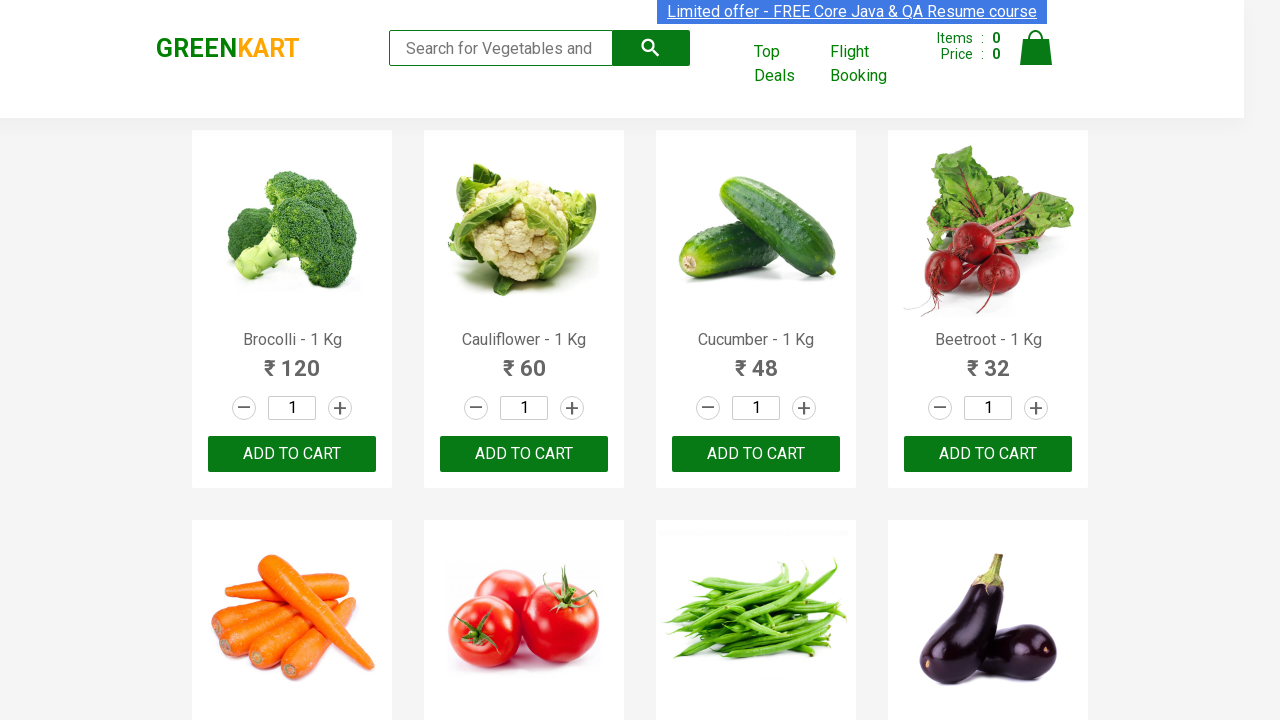

Added 'Brocolli' to cart (1/4)
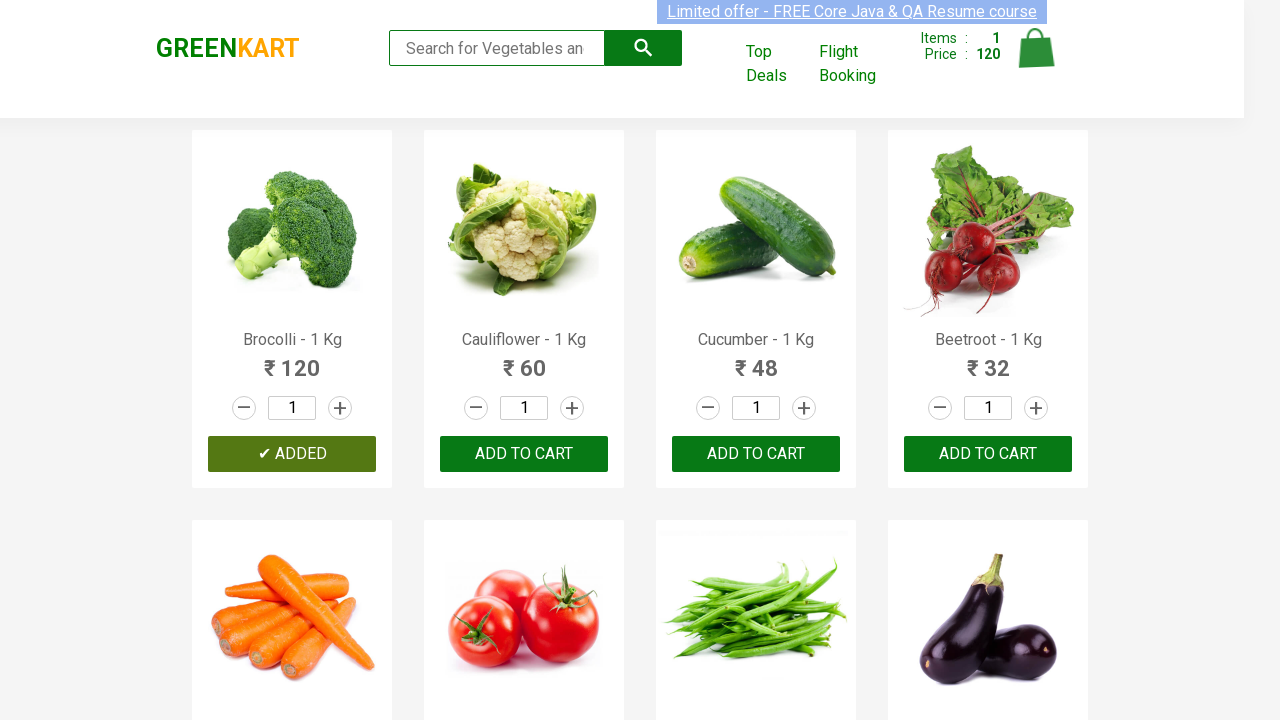

Added 'Cucumber' to cart (2/4)
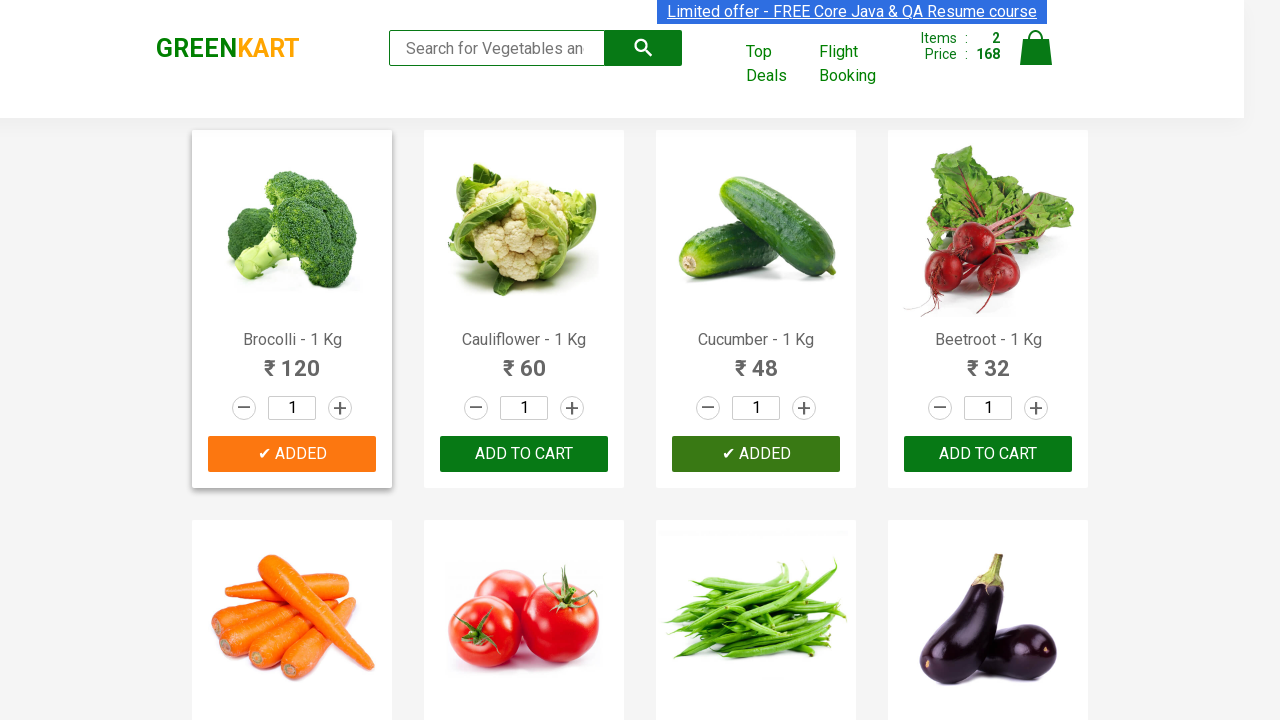

Added 'Beetroot' to cart (3/4)
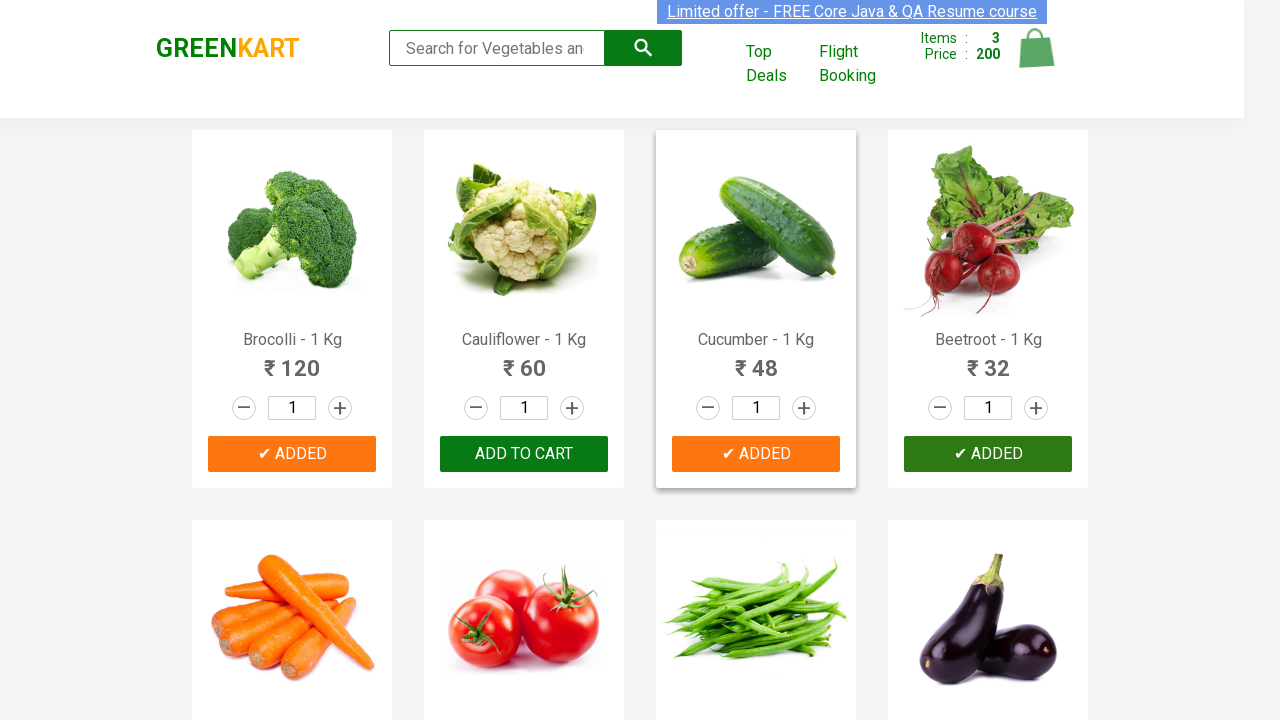

Added 'Tomato' to cart (4/4)
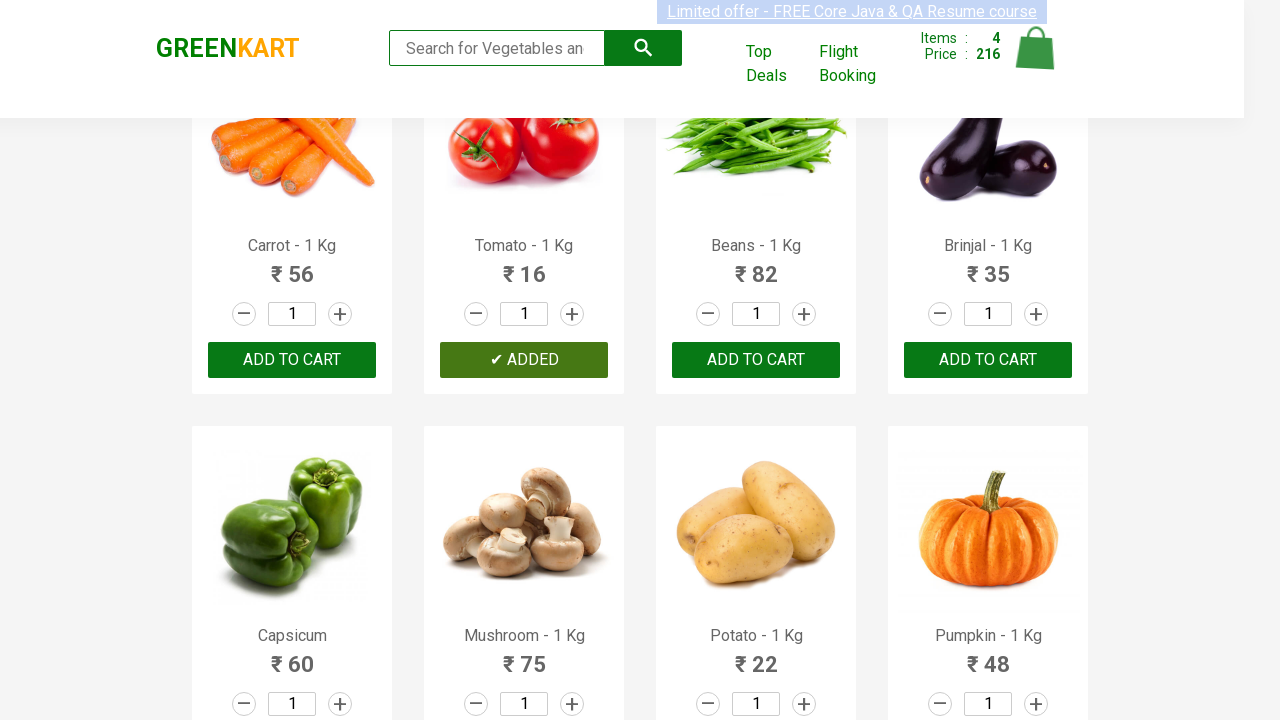

All required vegetables added to cart, stopping search
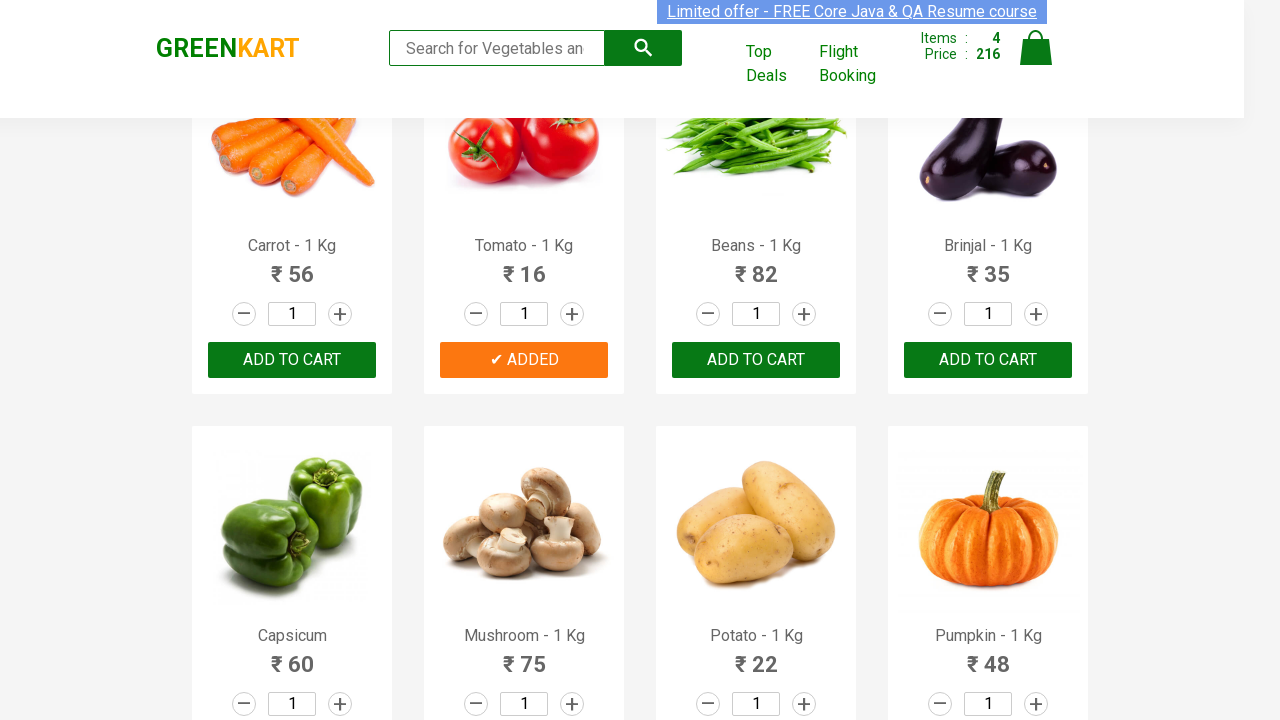

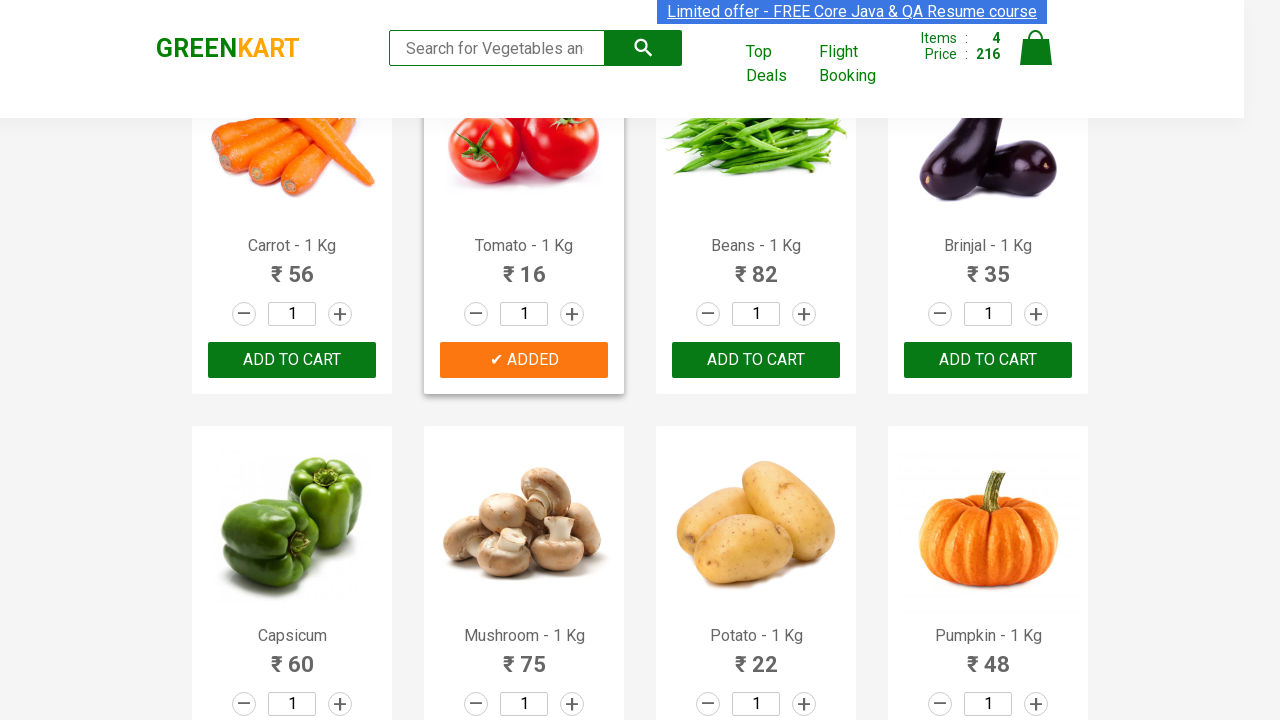